Tests radio button functionality by clicking through different reading preference options (magazines, novels, self-help) on a practice site

Starting URL: https://chandanachaitanya.github.io/selenium-practice-site/

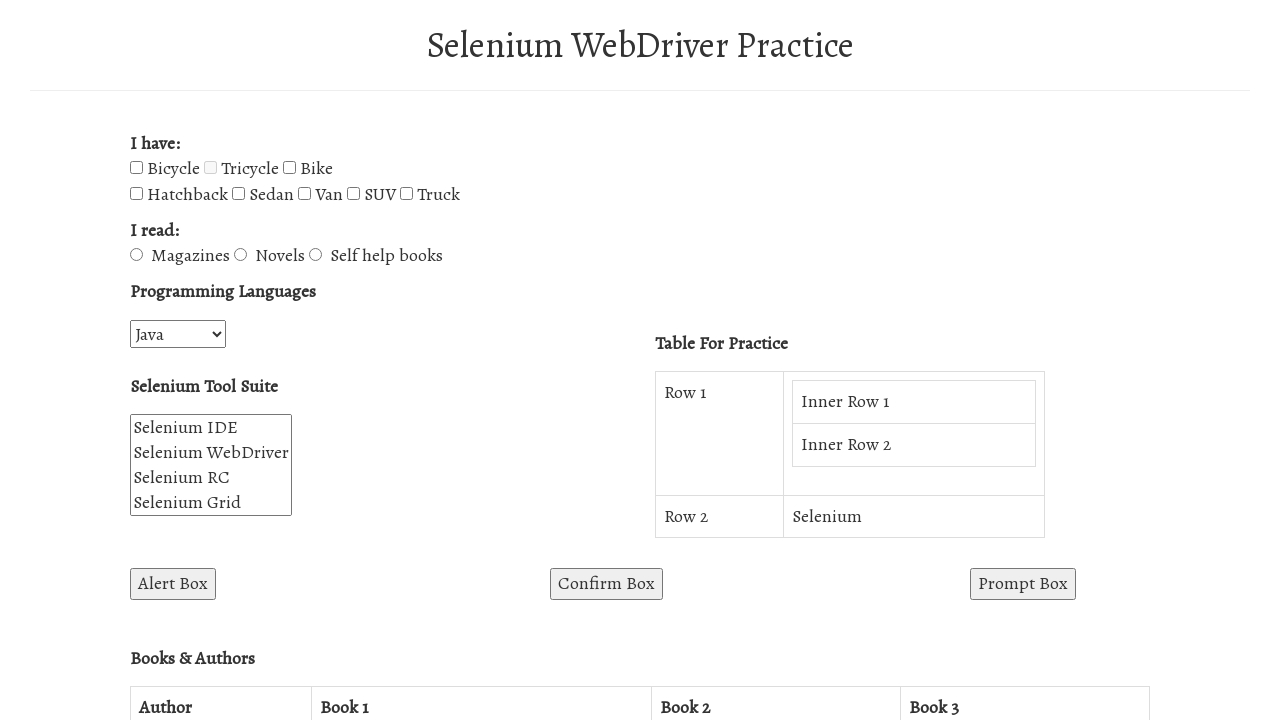

Clicked magazines radio button at (136, 255) on input#magazines-radio-btn
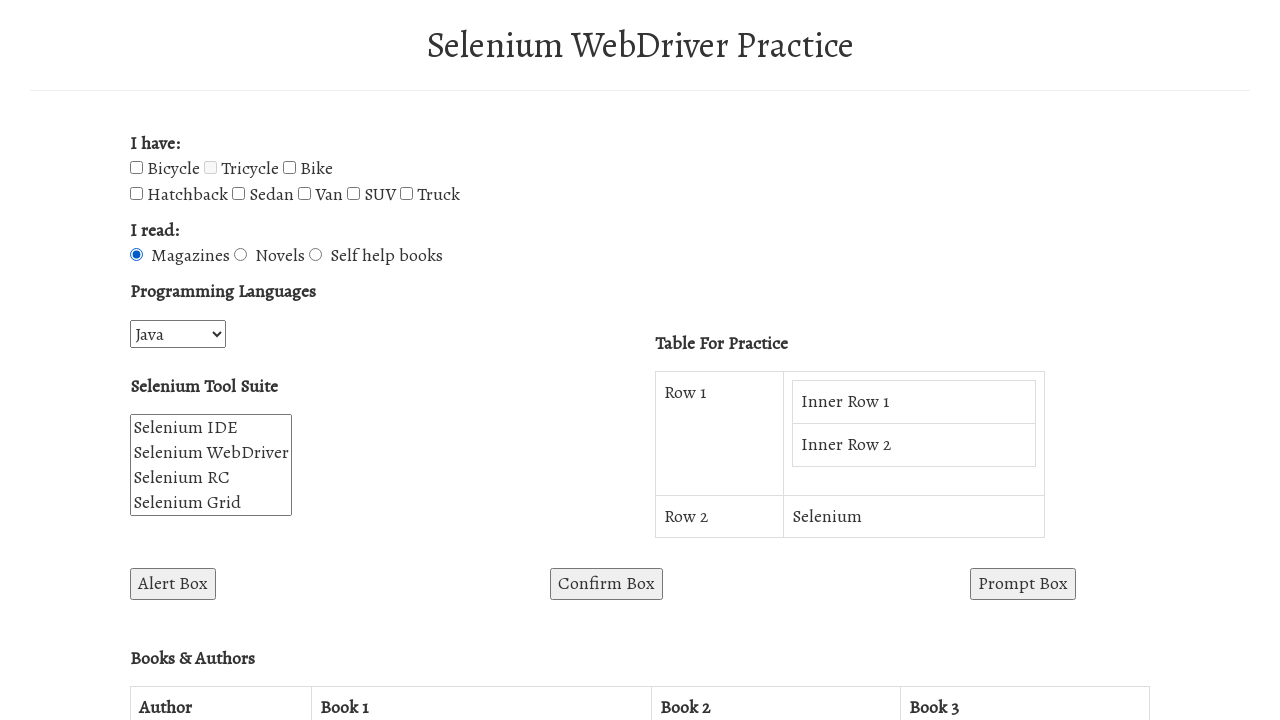

Clicked novels radio button at (240, 255) on input#novels-radio-btn
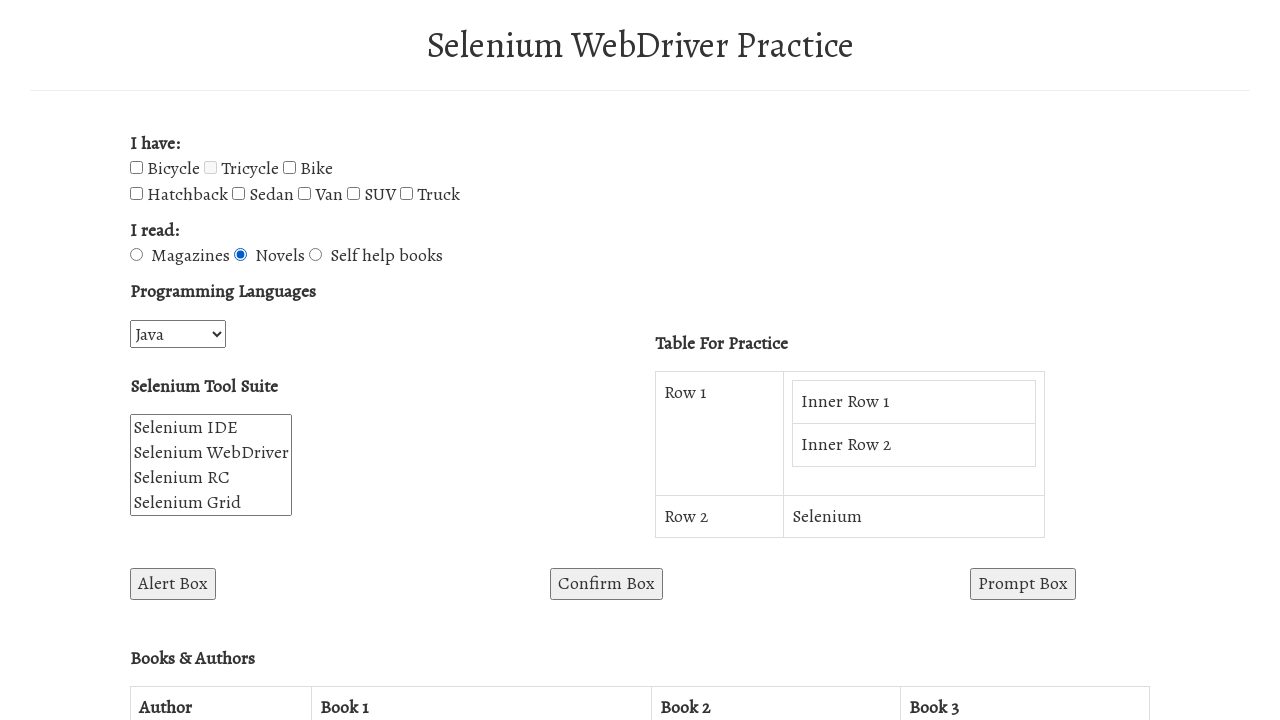

Clicked self-help radio button at (316, 255) on input#self-help-radio-btn
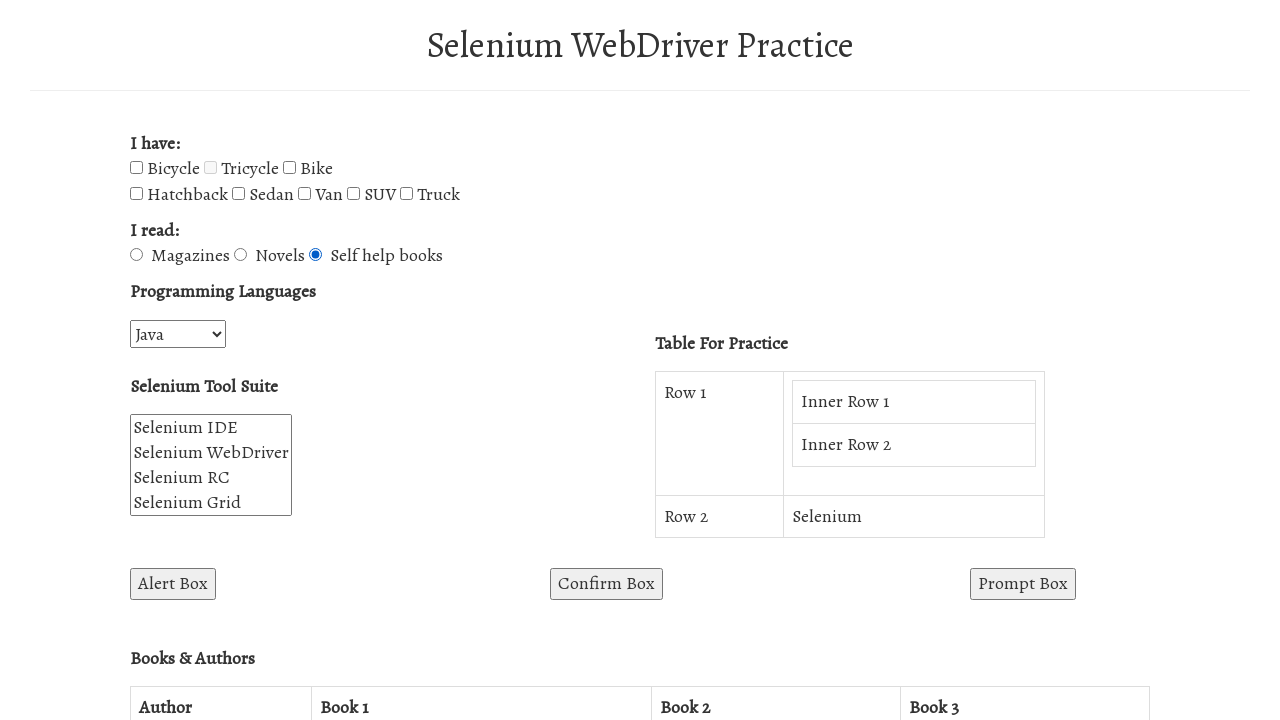

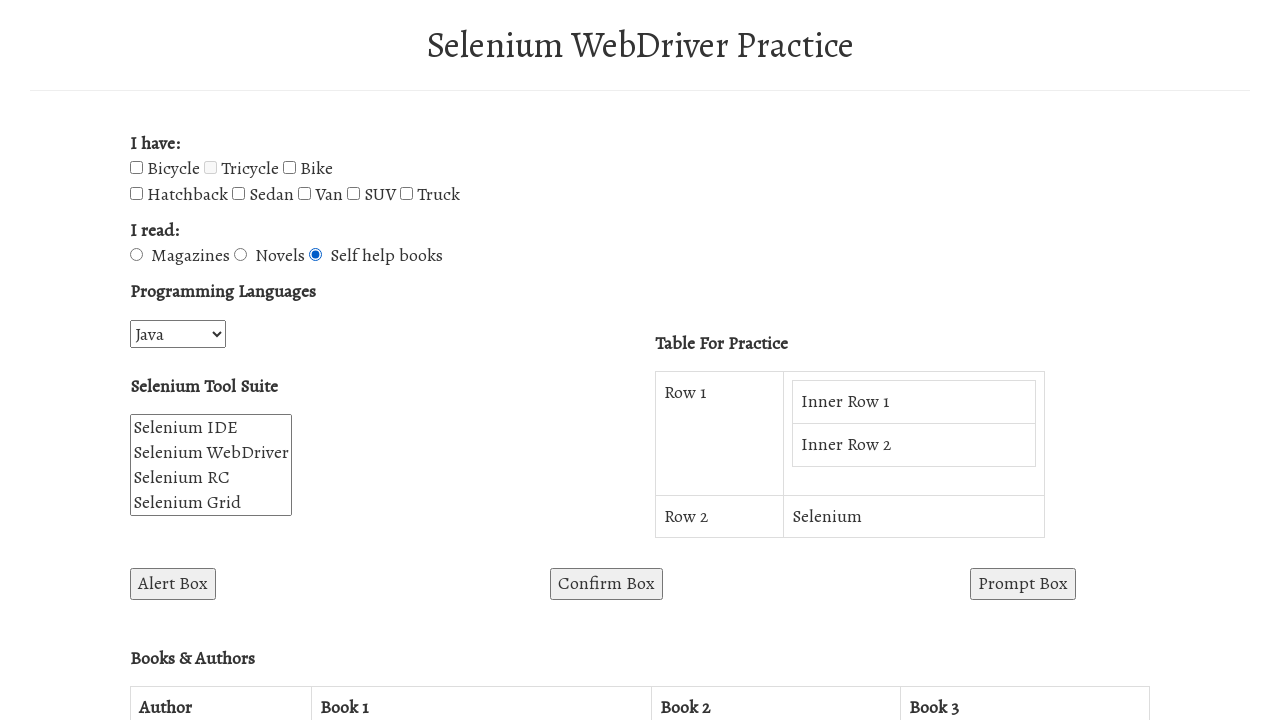